Tests a slow calculator application by setting a delay, performing an addition operation (7+8), and verifying the result equals 15

Starting URL: https://bonigarcia.dev/selenium-webdriver-java/slow-calculator.html

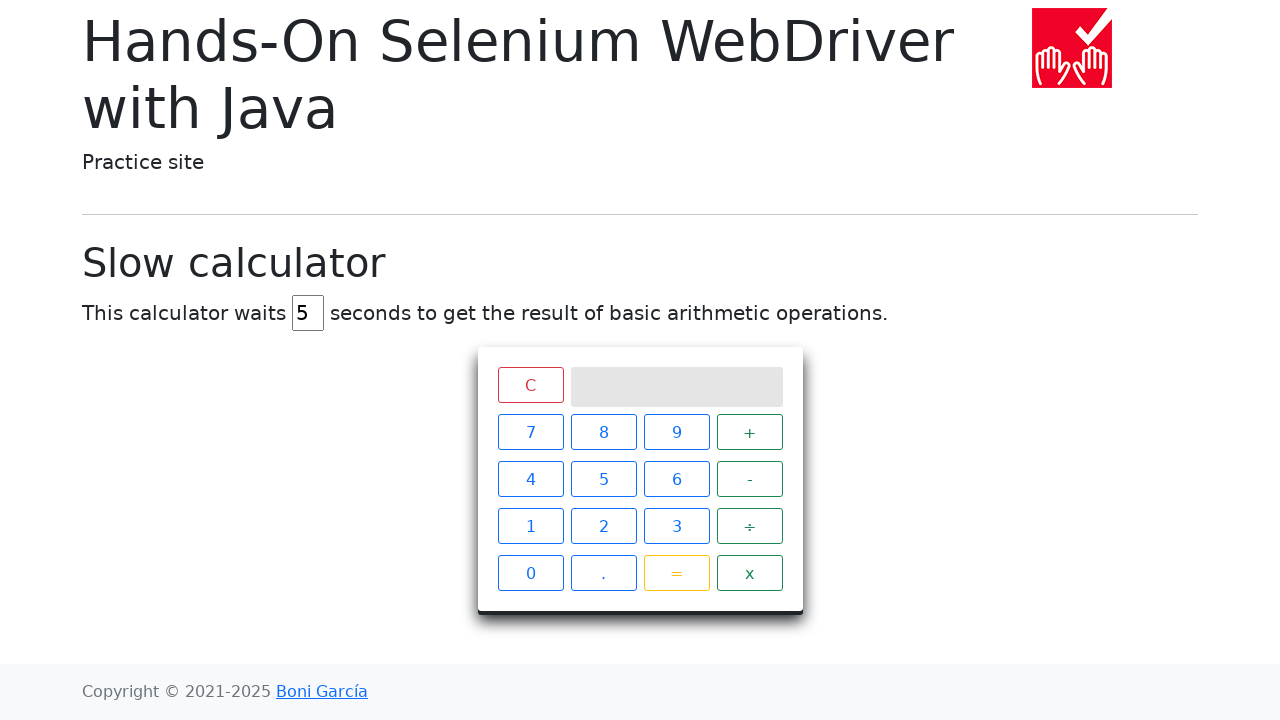

Navigated to slow calculator application
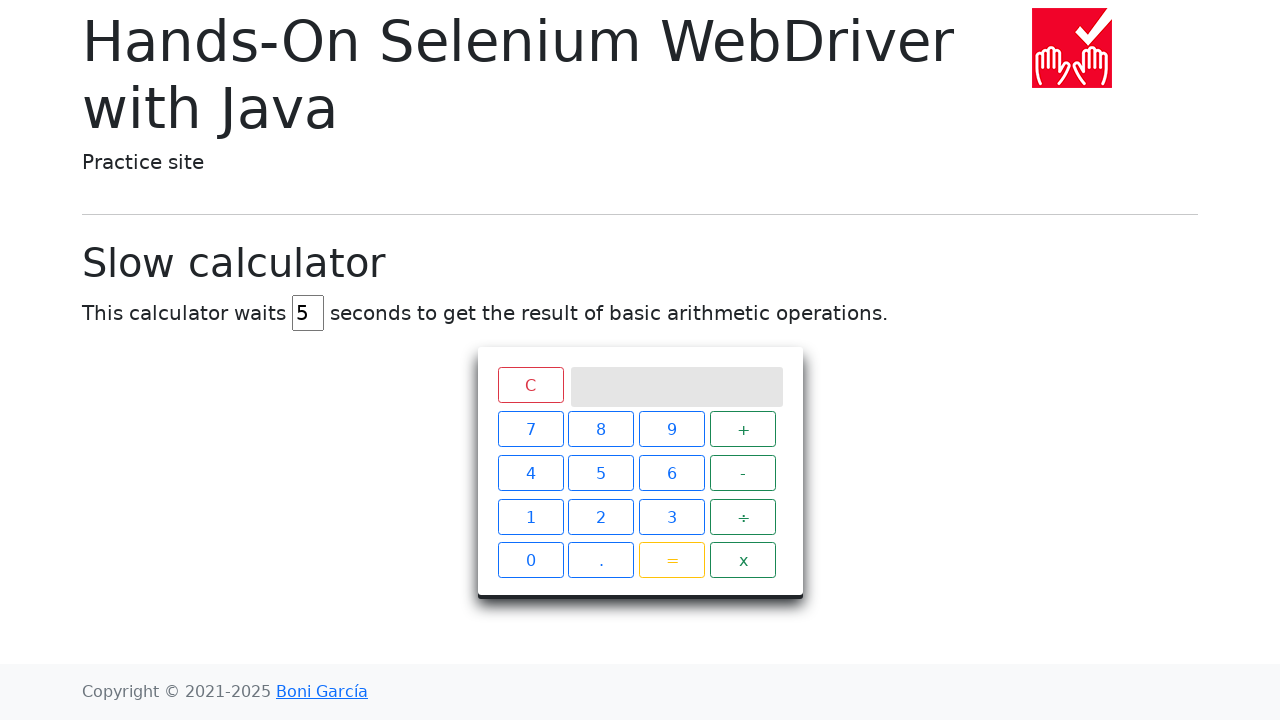

Cleared delay field on #delay
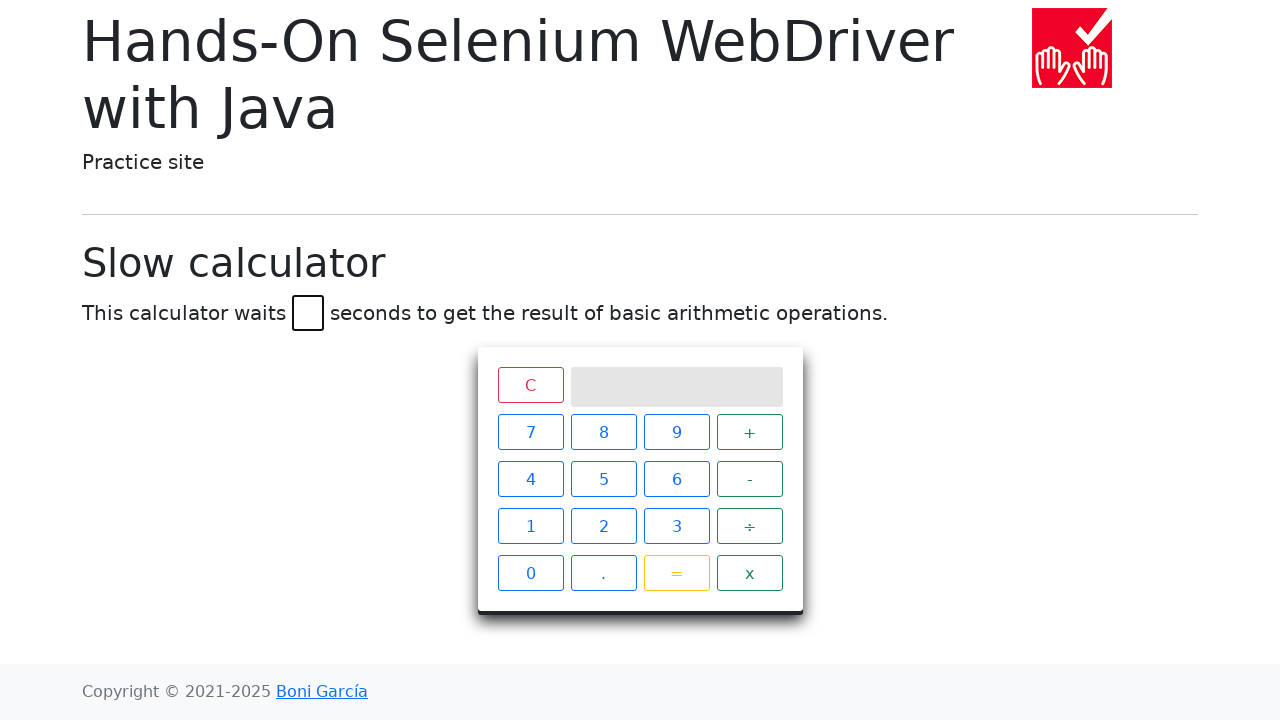

Set delay to 45 seconds on #delay
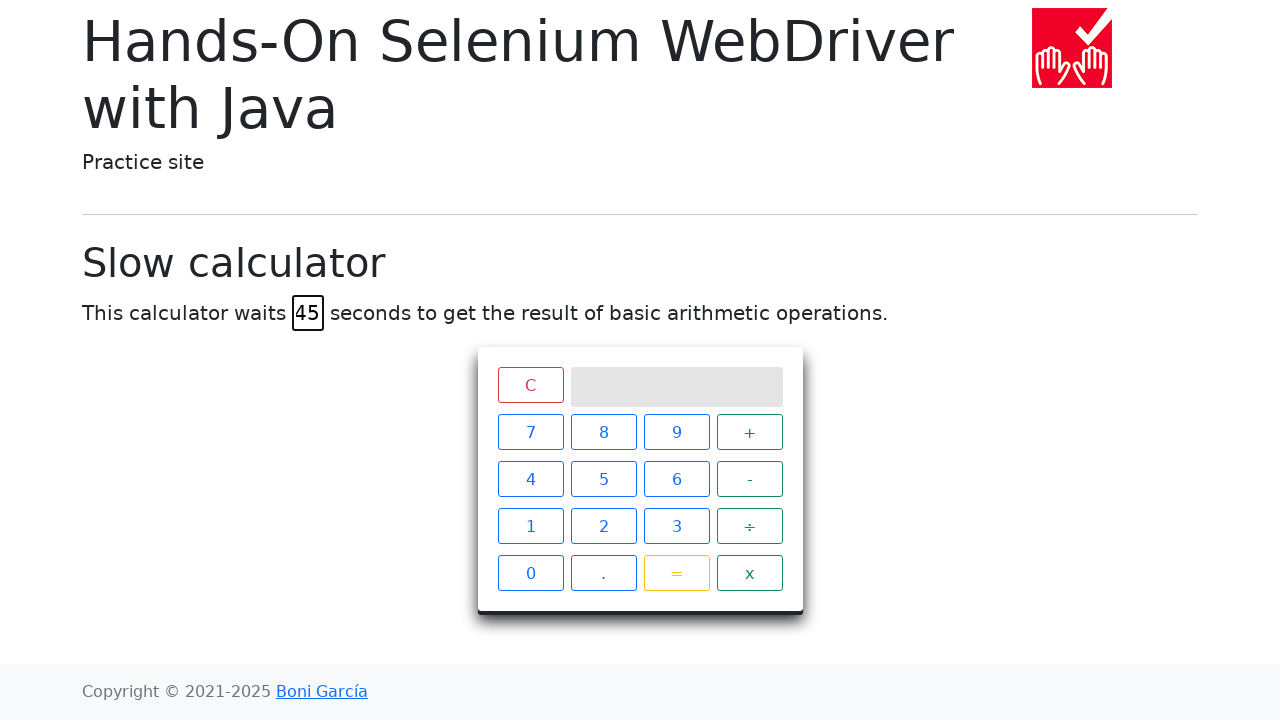

Clicked number 7 at (530, 432) on xpath=//span[text()='7']
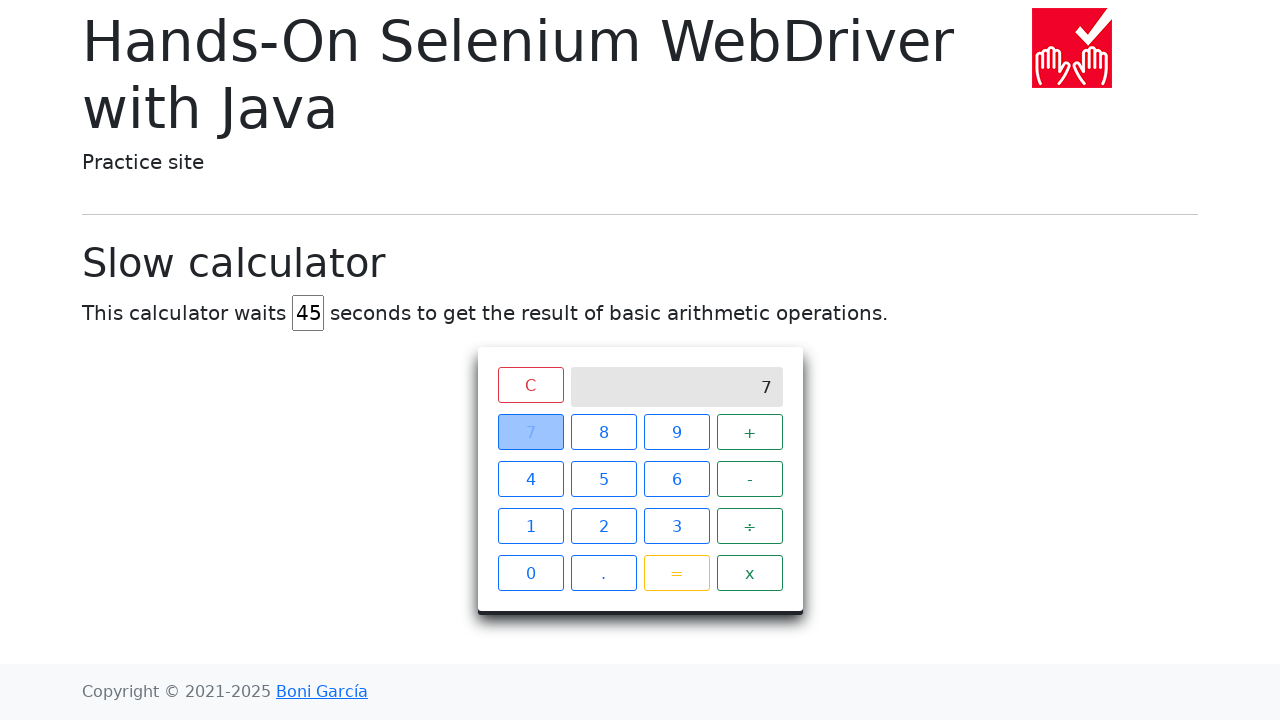

Clicked plus operator at (750, 432) on xpath=//span[text()='+']
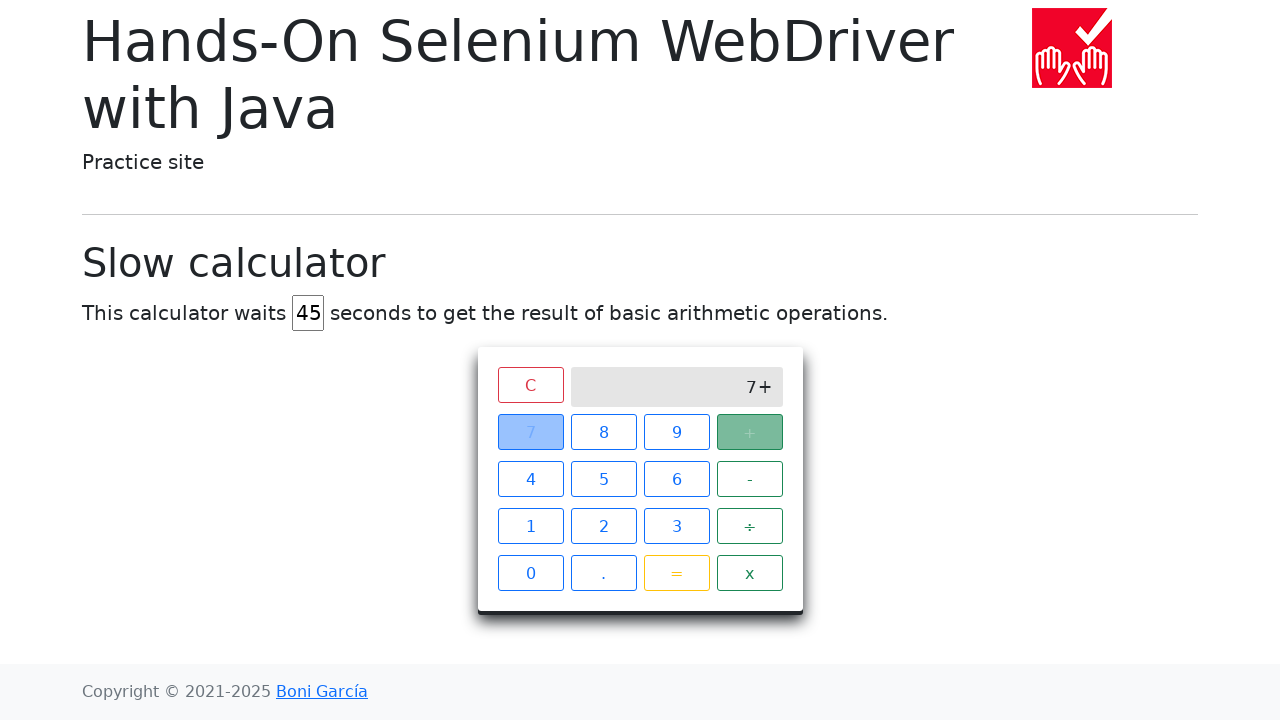

Clicked number 8 at (604, 432) on xpath=//span[text()='8']
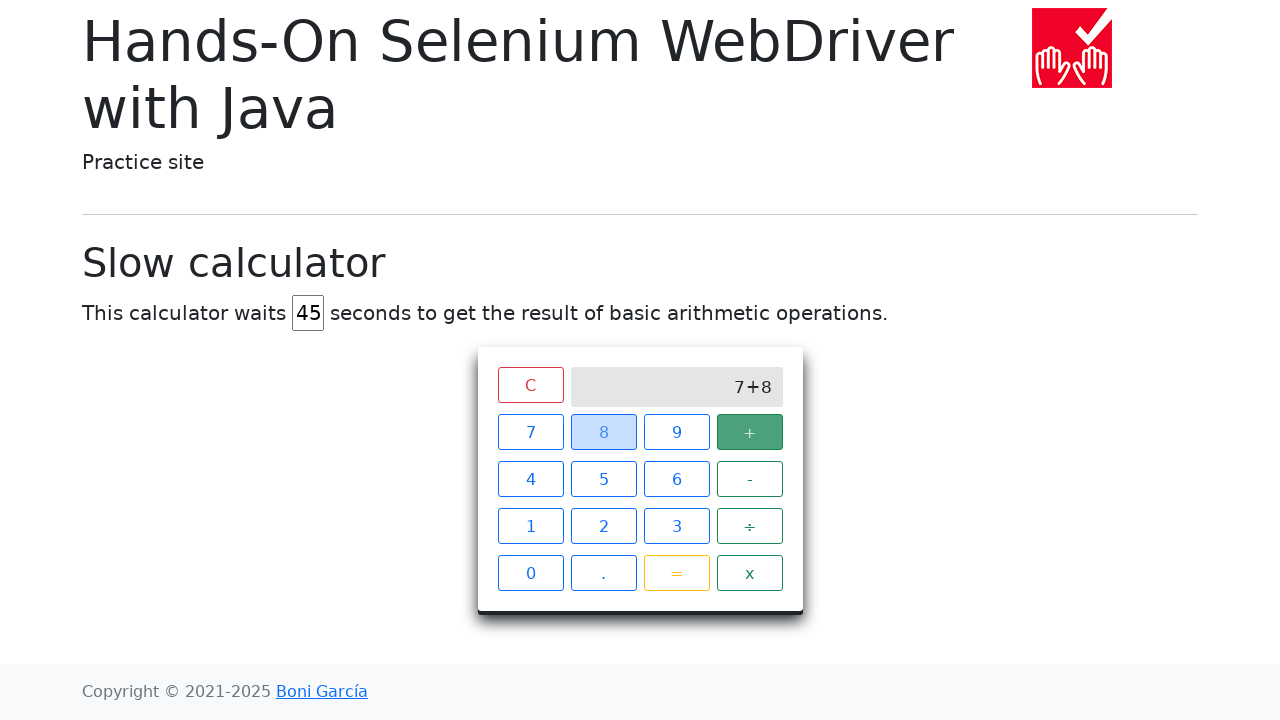

Clicked equals button to calculate result at (676, 573) on xpath=//span[text()='=']
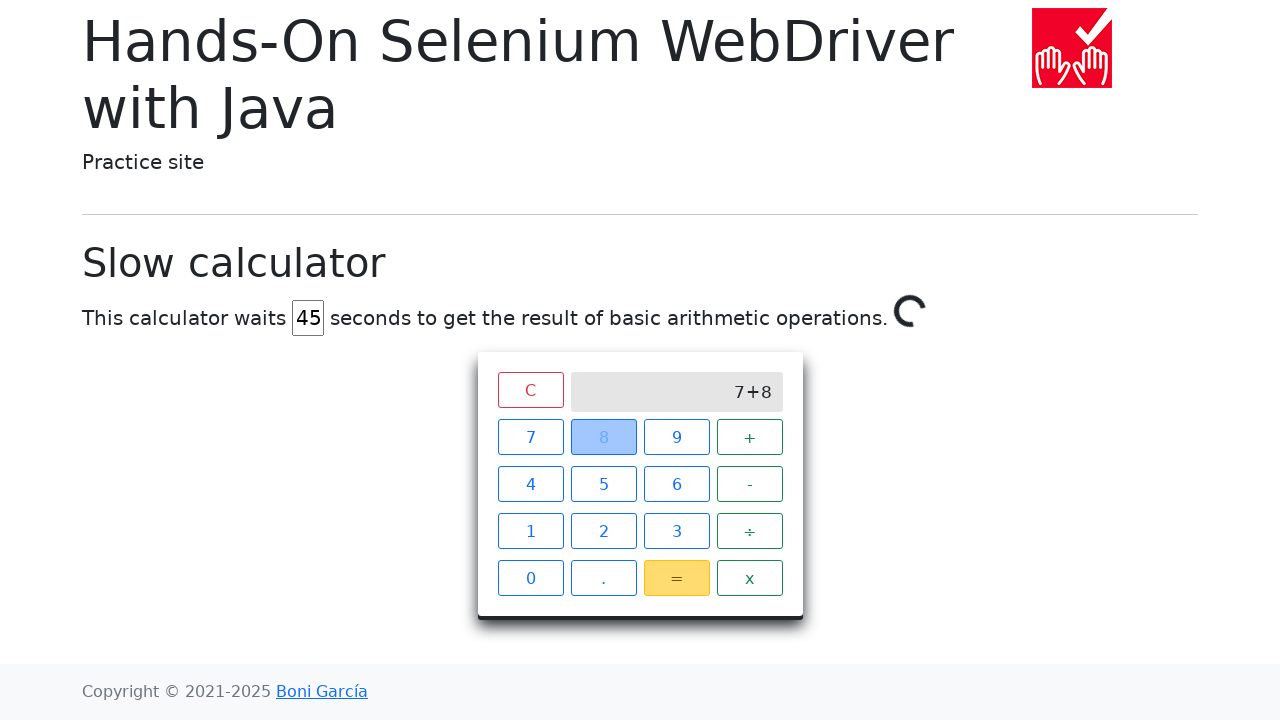

Calculator completed addition and result equals 15
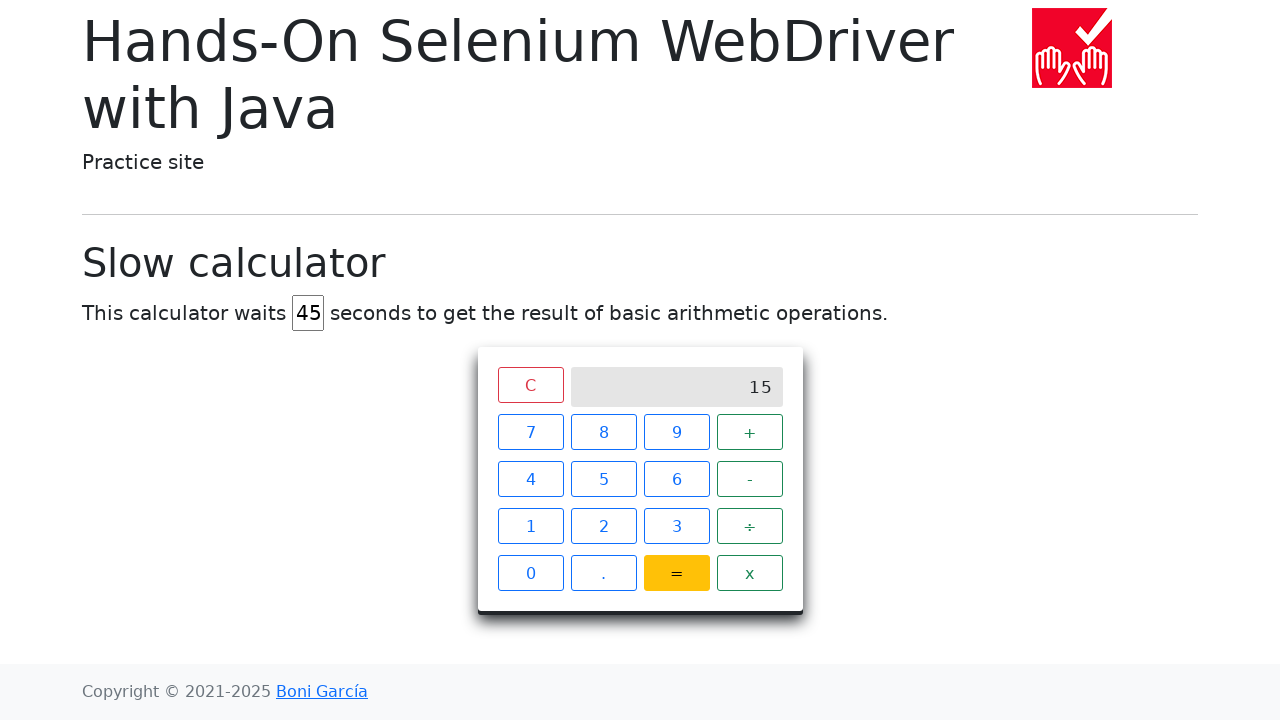

Retrieved result text content from calculator screen
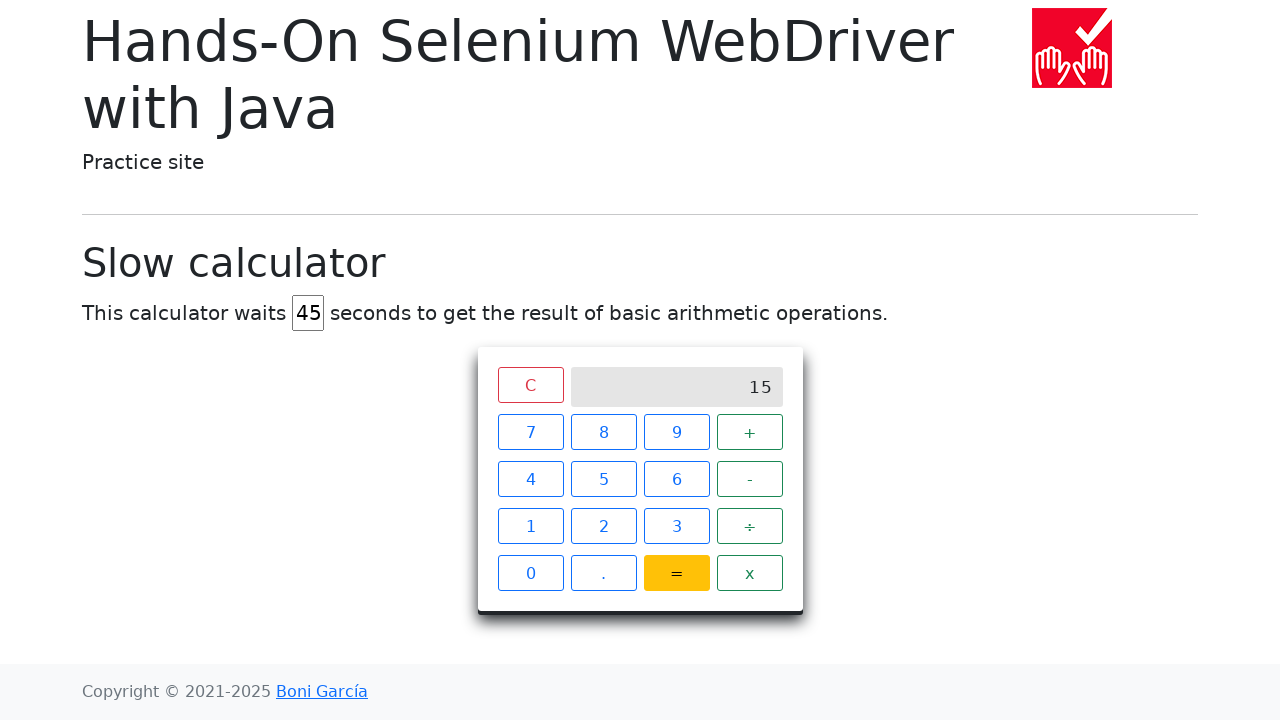

Verified result equals 15
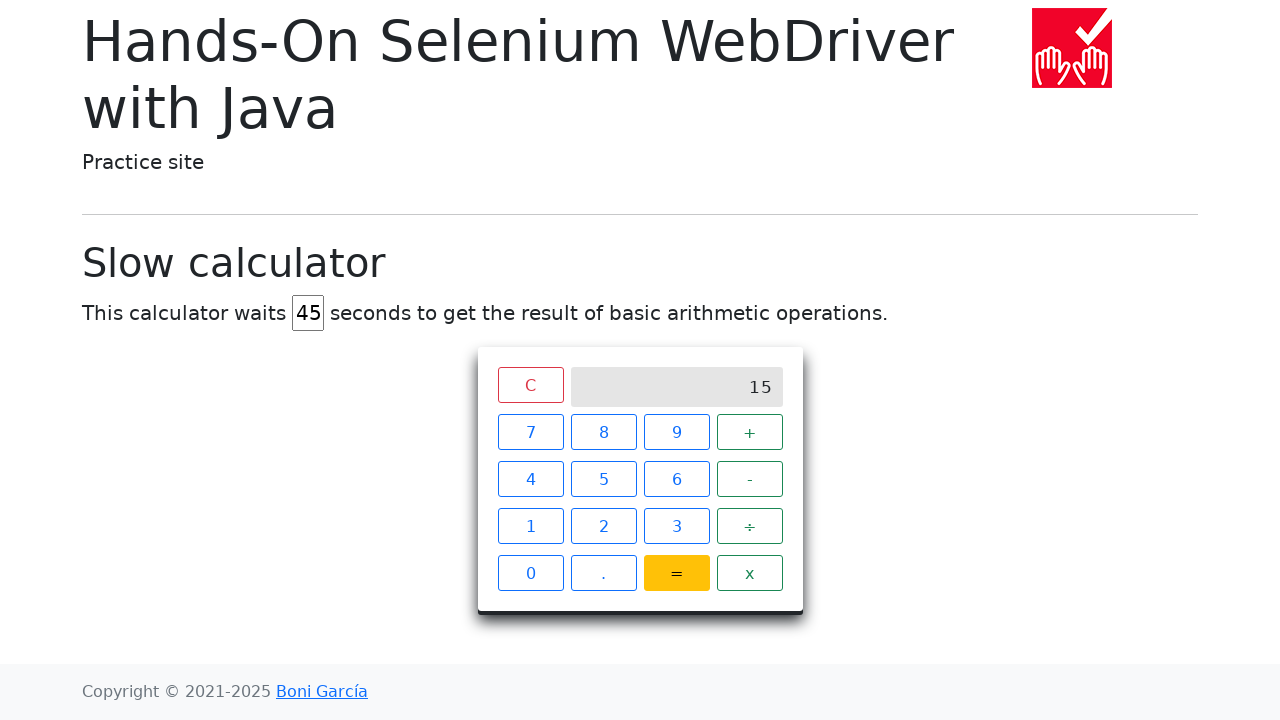

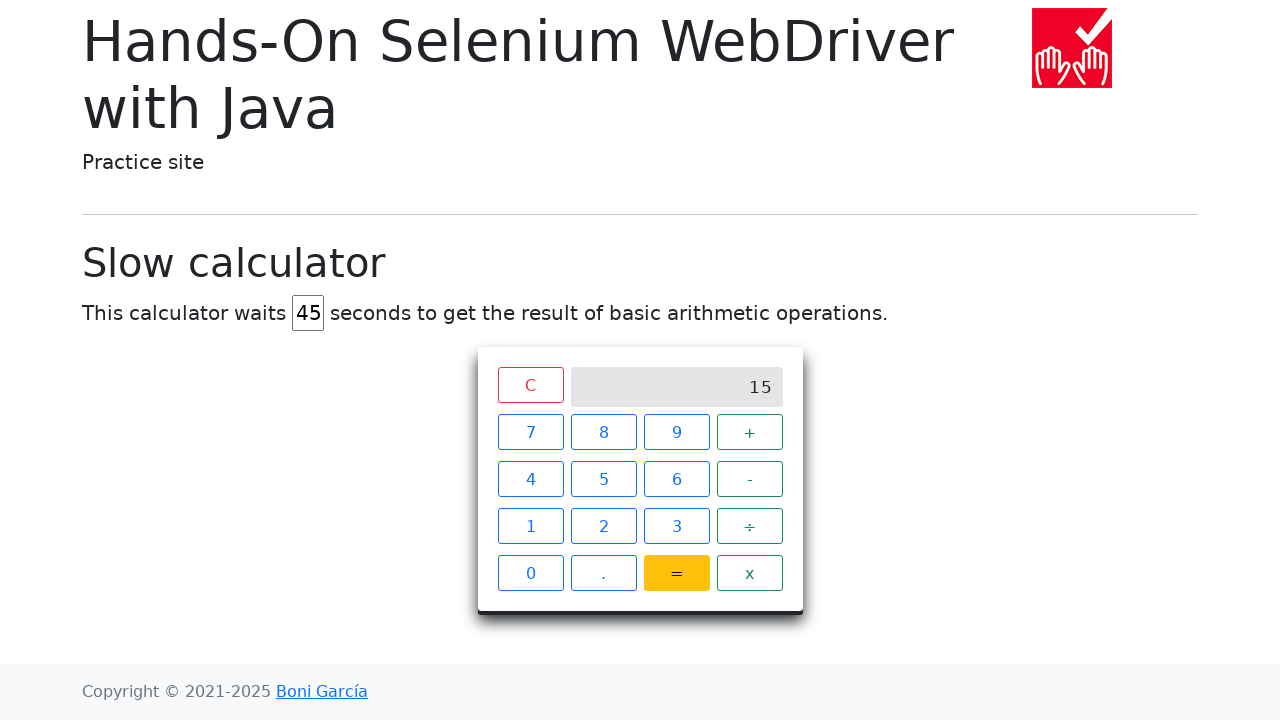